Tests JavaScript alert handling by clicking a button that triggers a simple alert, verifying the alert text, and accepting the alert.

Starting URL: https://demoqa.com/alerts

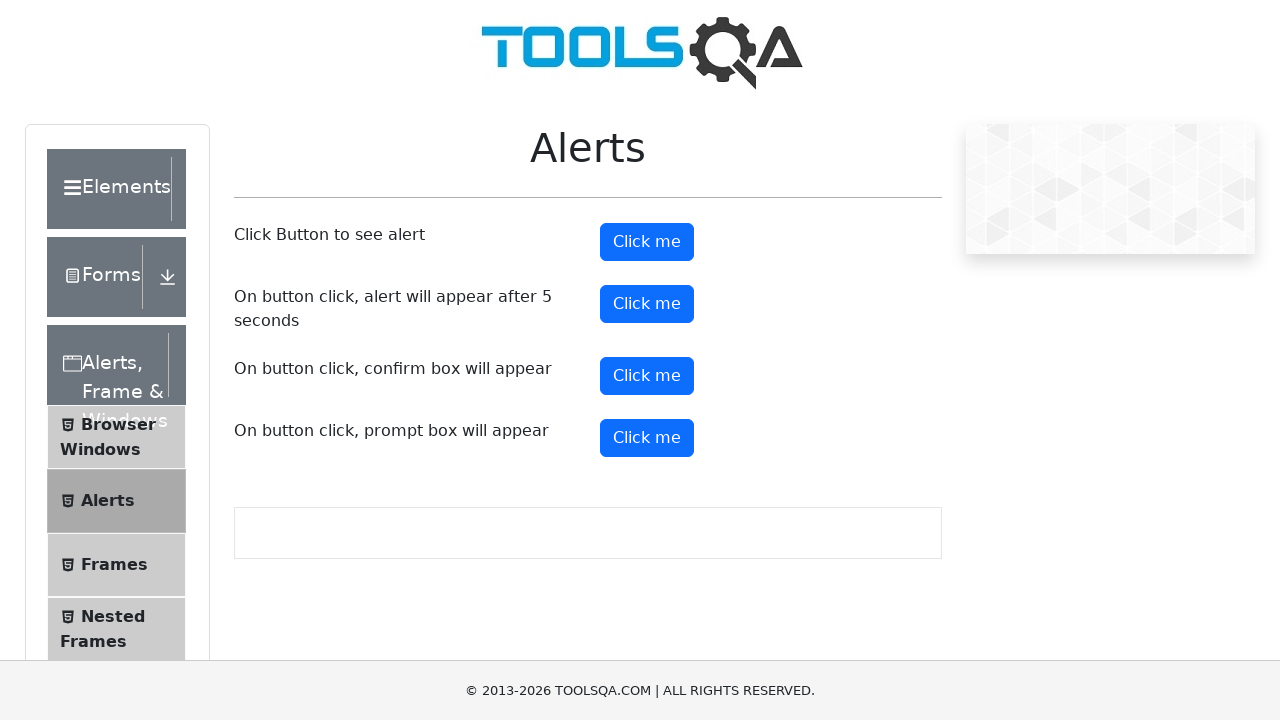

Clicked alert button to trigger simple alert at (647, 242) on #alertButton
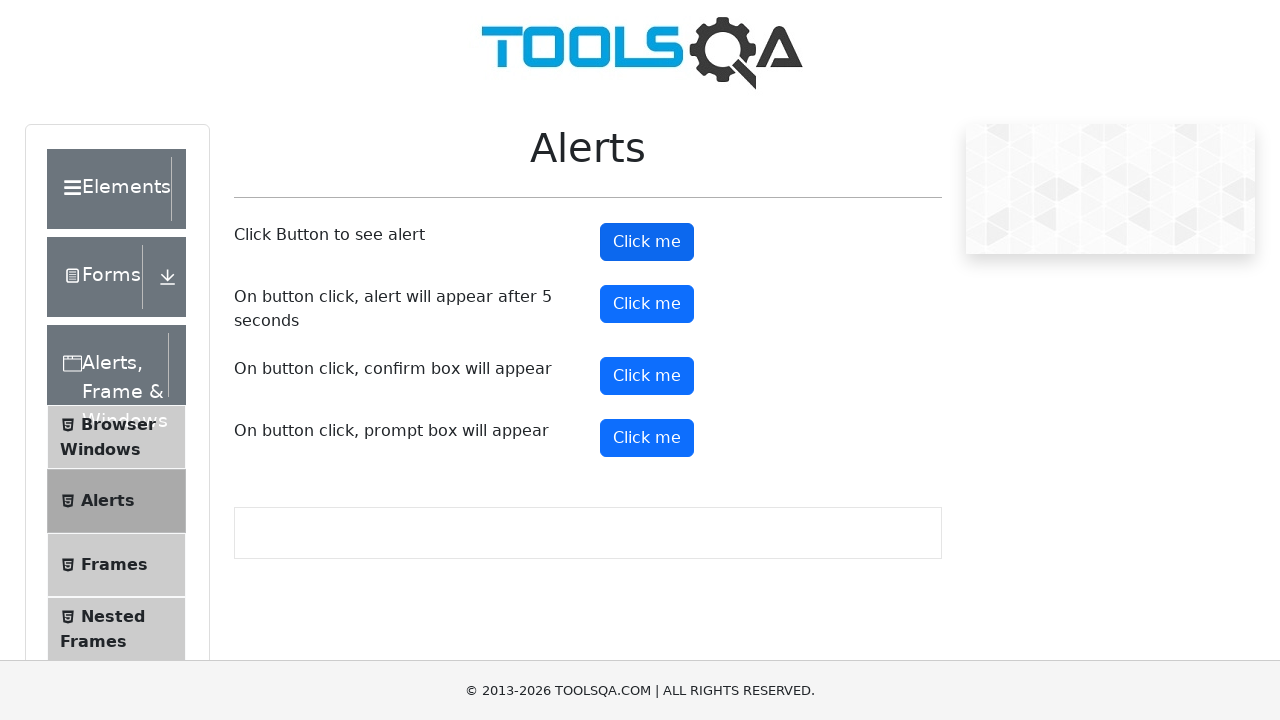

Waited for alert processing to complete
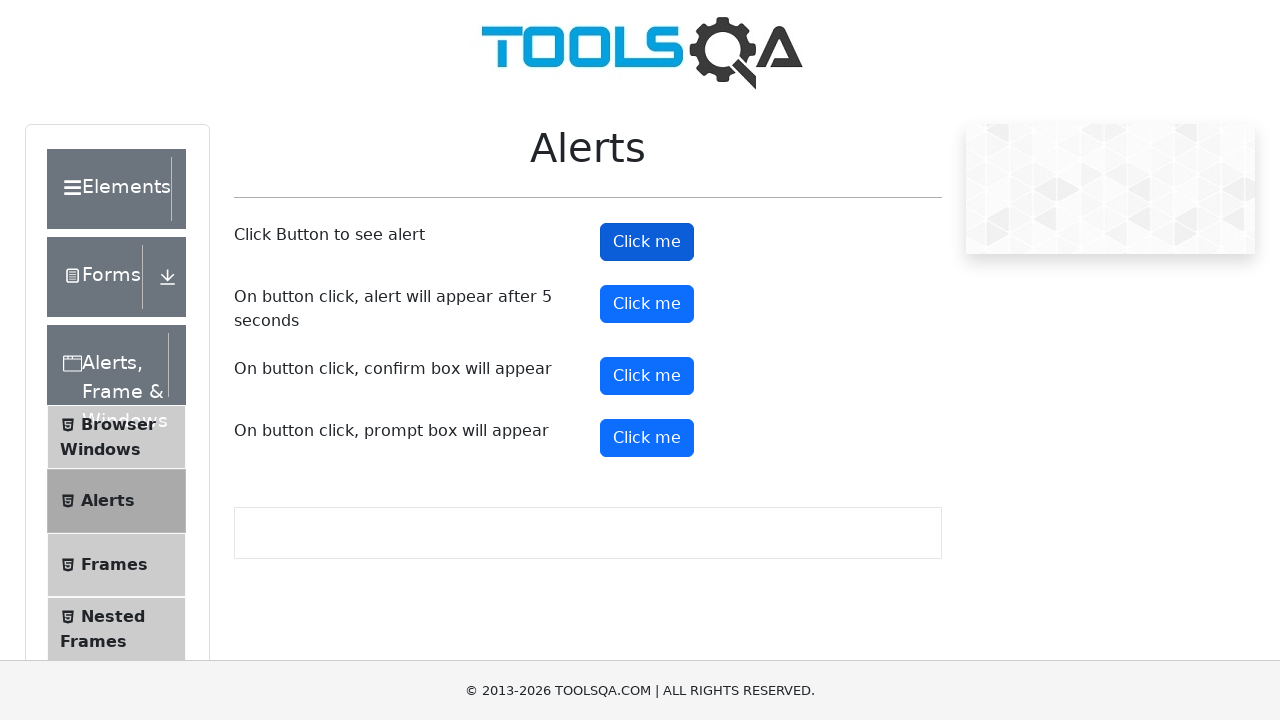

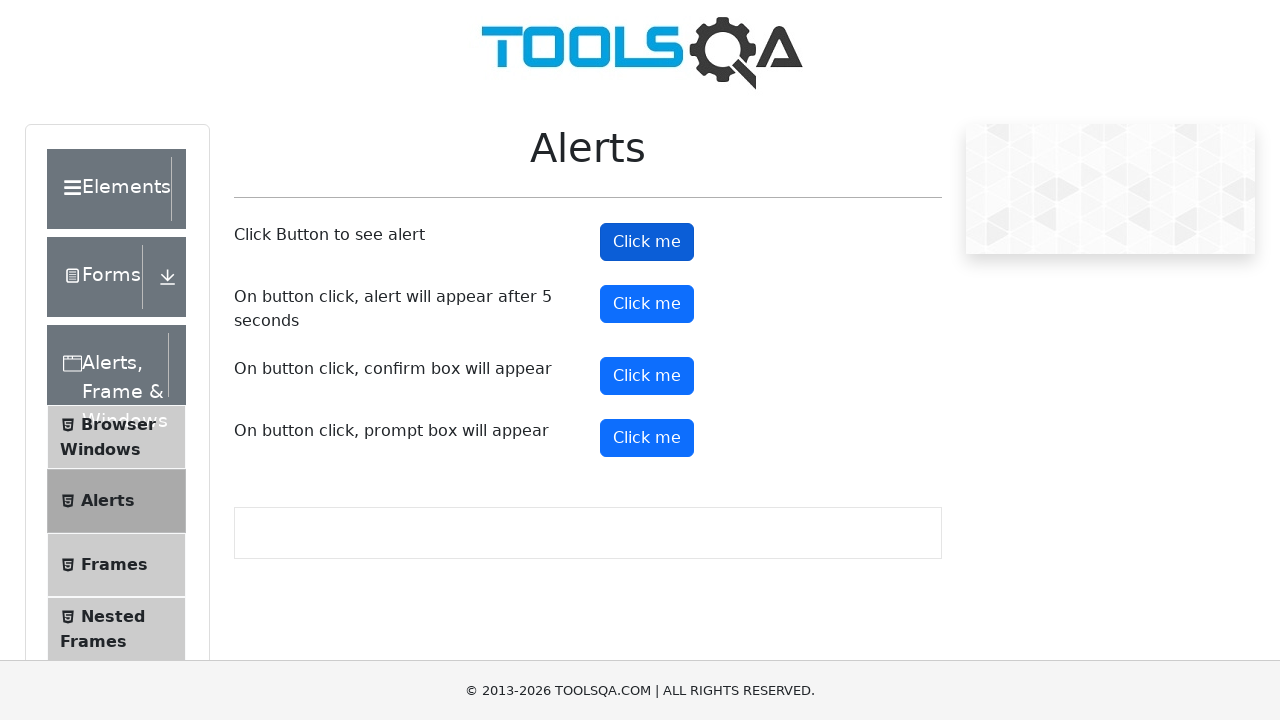